Opens the state dropdown and selects the first state option.

Starting URL: https://demoqa.com/automation-practice-form

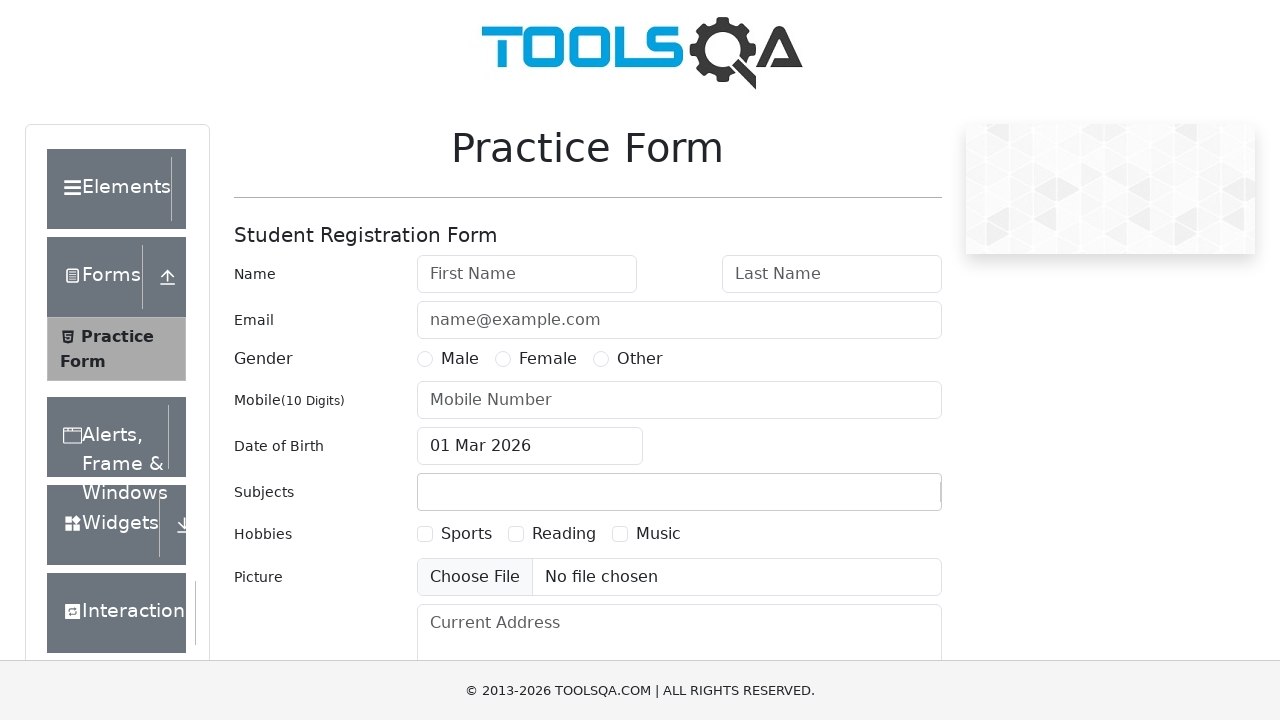

Clicked state dropdown to open it at (527, 437) on #state
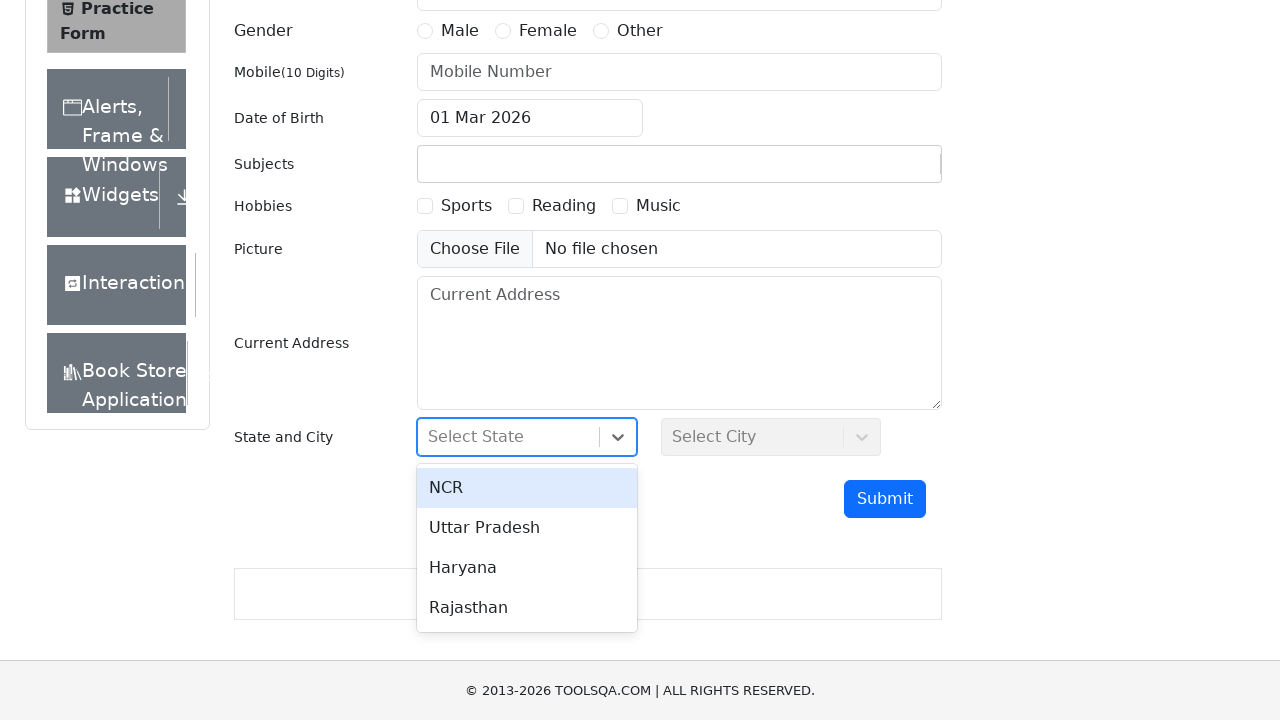

Selected the first state option from dropdown at (527, 488) on #react-select-3-option-0
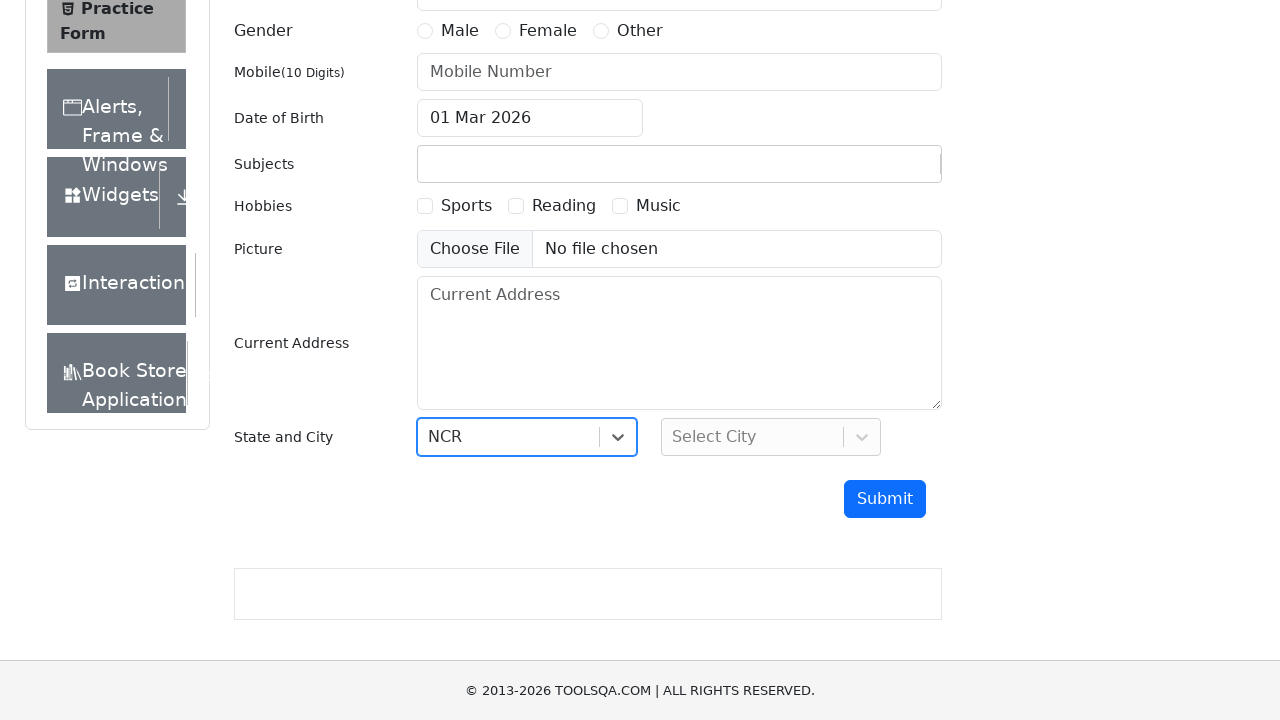

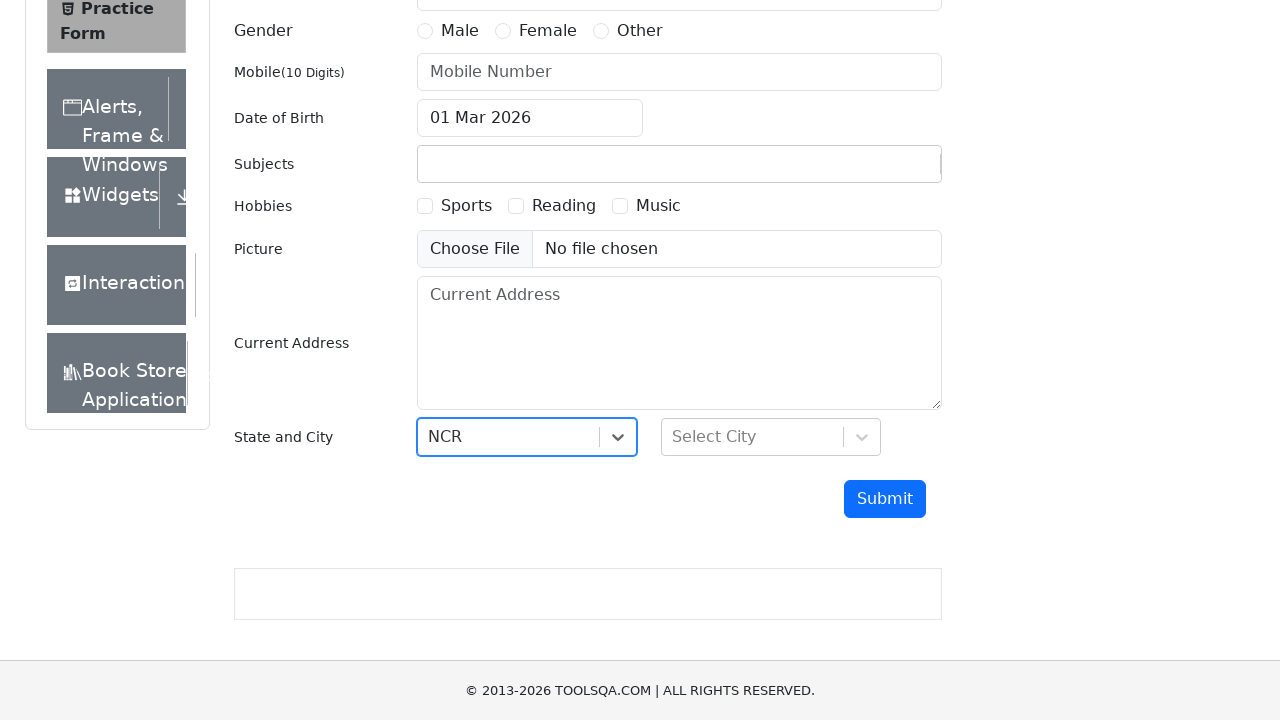